Tests window handling functionality by clicking a link that opens a new window, switching to the new window to verify its content, and then switching back to the original window to verify it's still accessible.

Starting URL: https://the-internet.herokuapp.com/windows

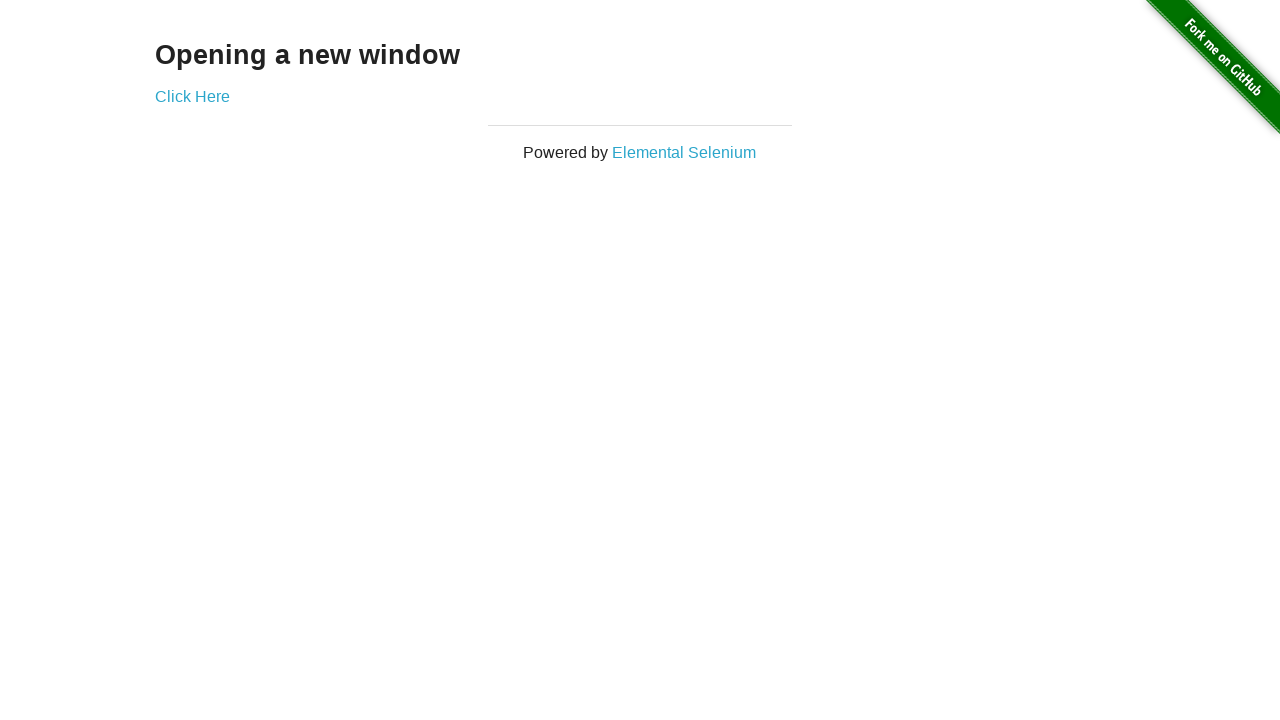

Waited for h3 selector to load on initial page
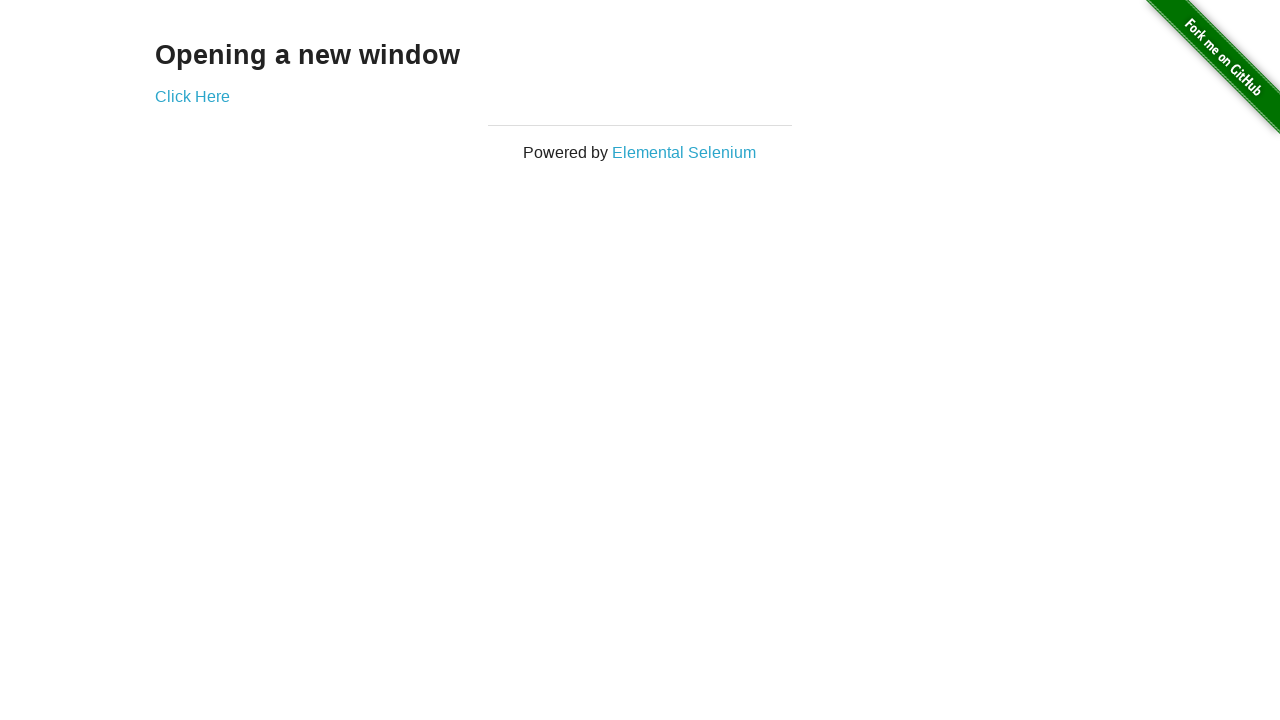

Verified h3 text content is 'Opening a new window'
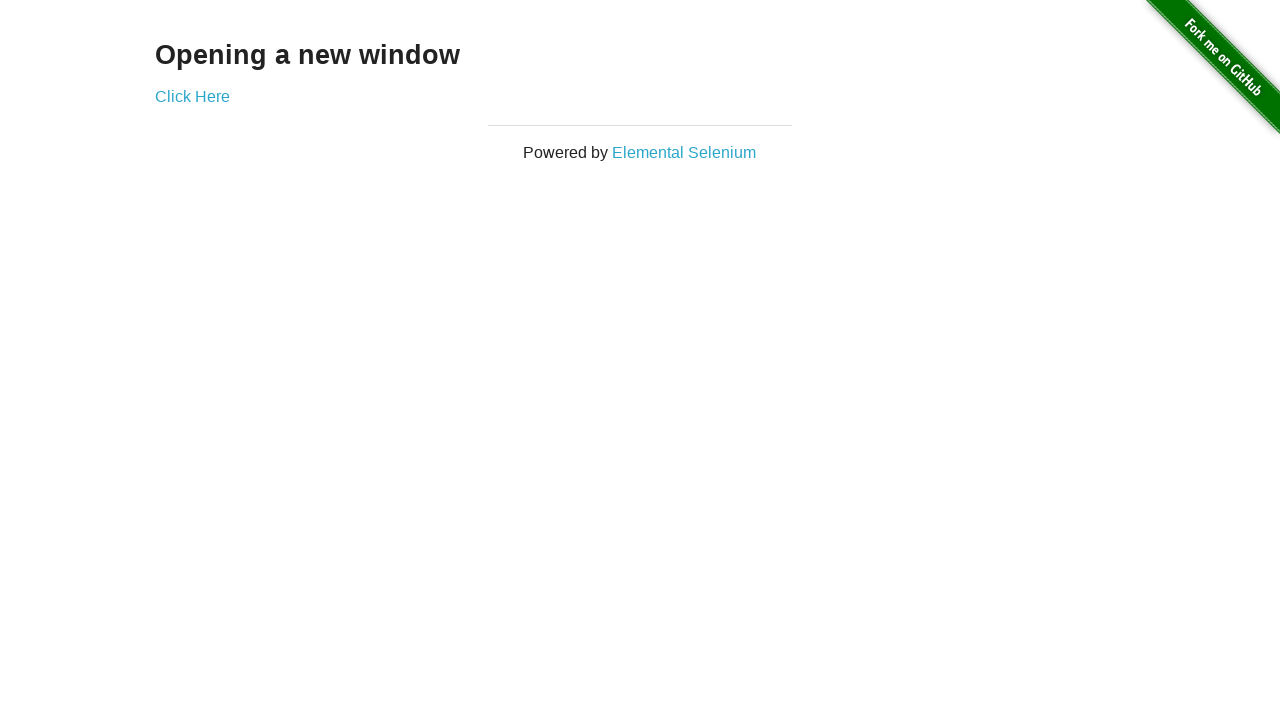

Verified initial page title is 'The Internet'
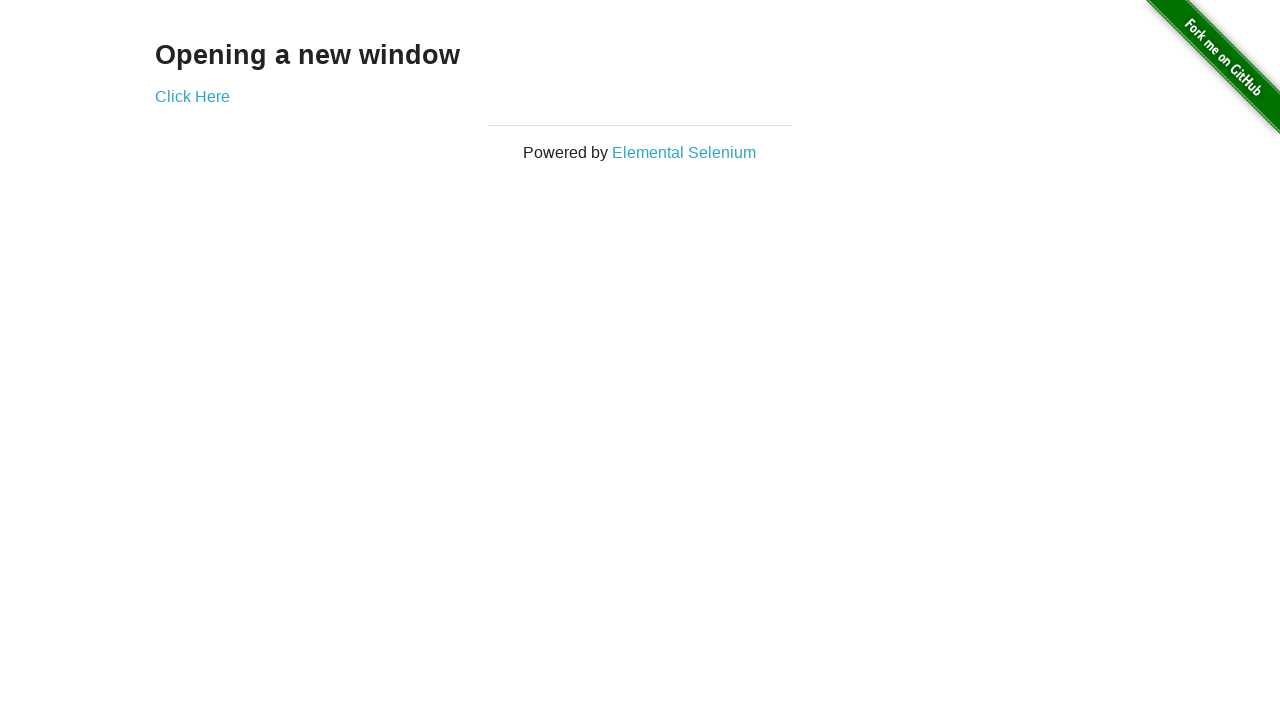

Clicked 'Click Here' link to open new window at (192, 96) on xpath=//a[text()='Click Here']
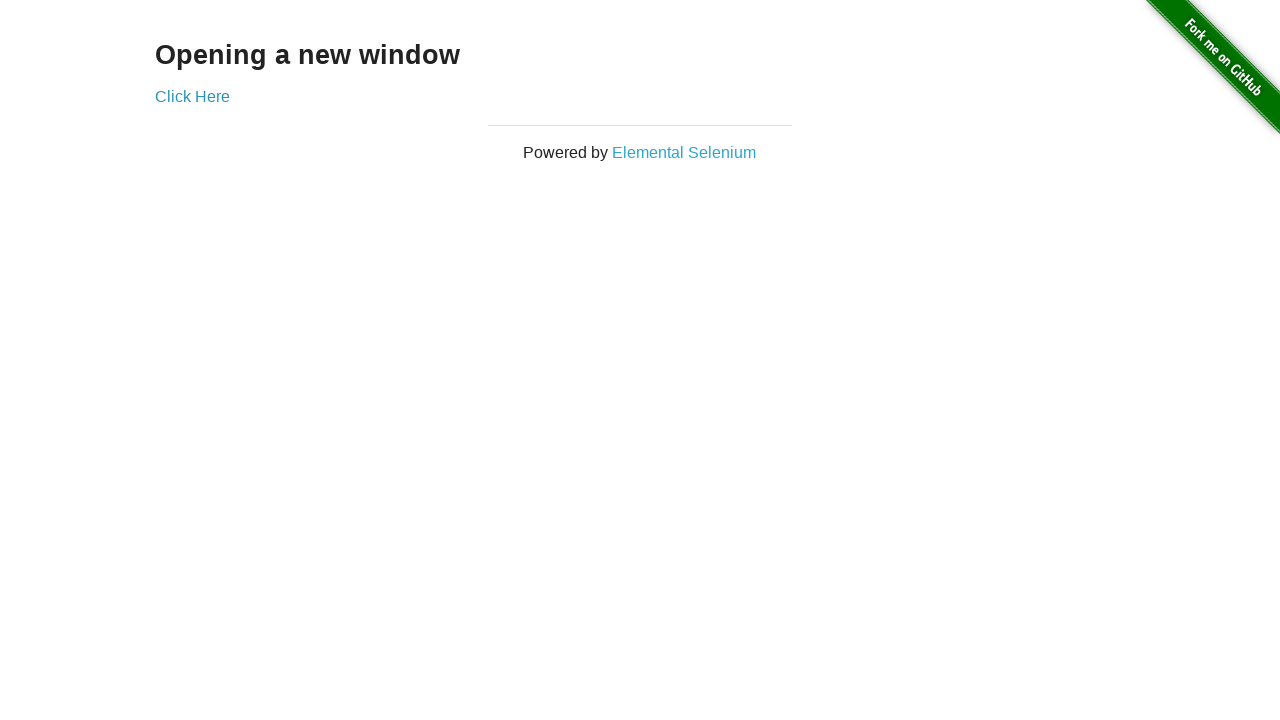

New window opened and page load state completed
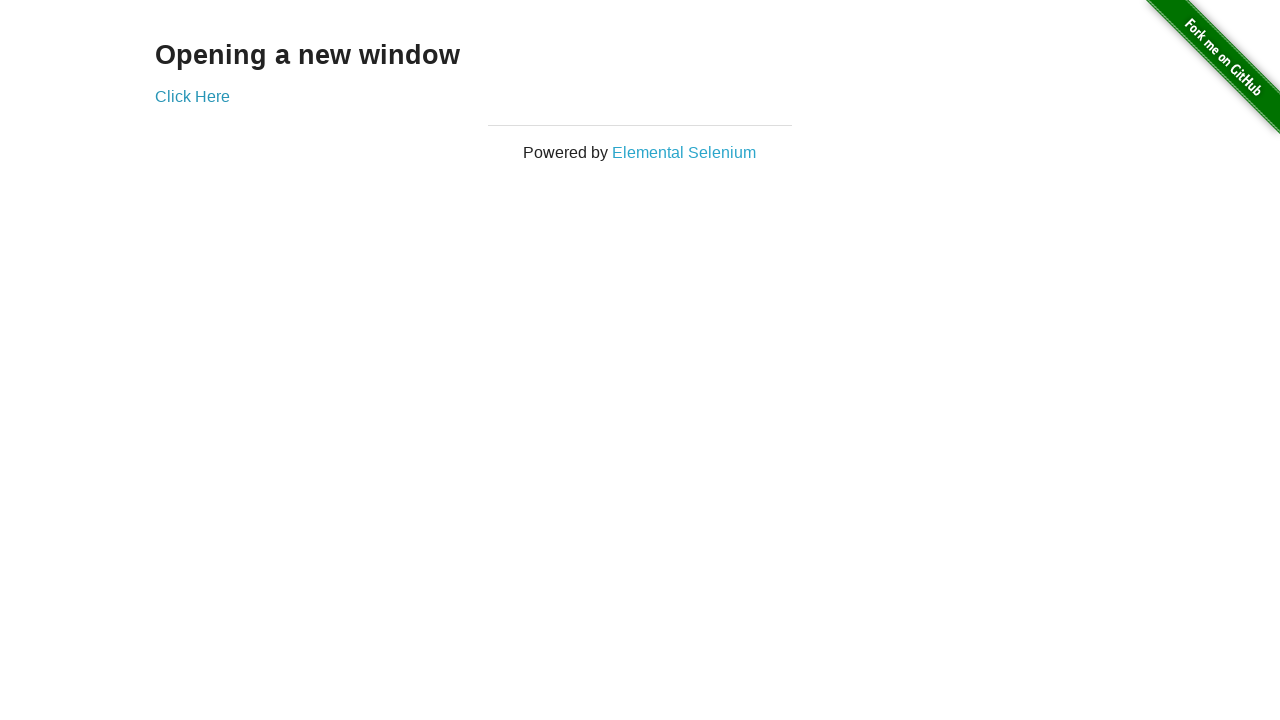

Verified new window title is 'New Window'
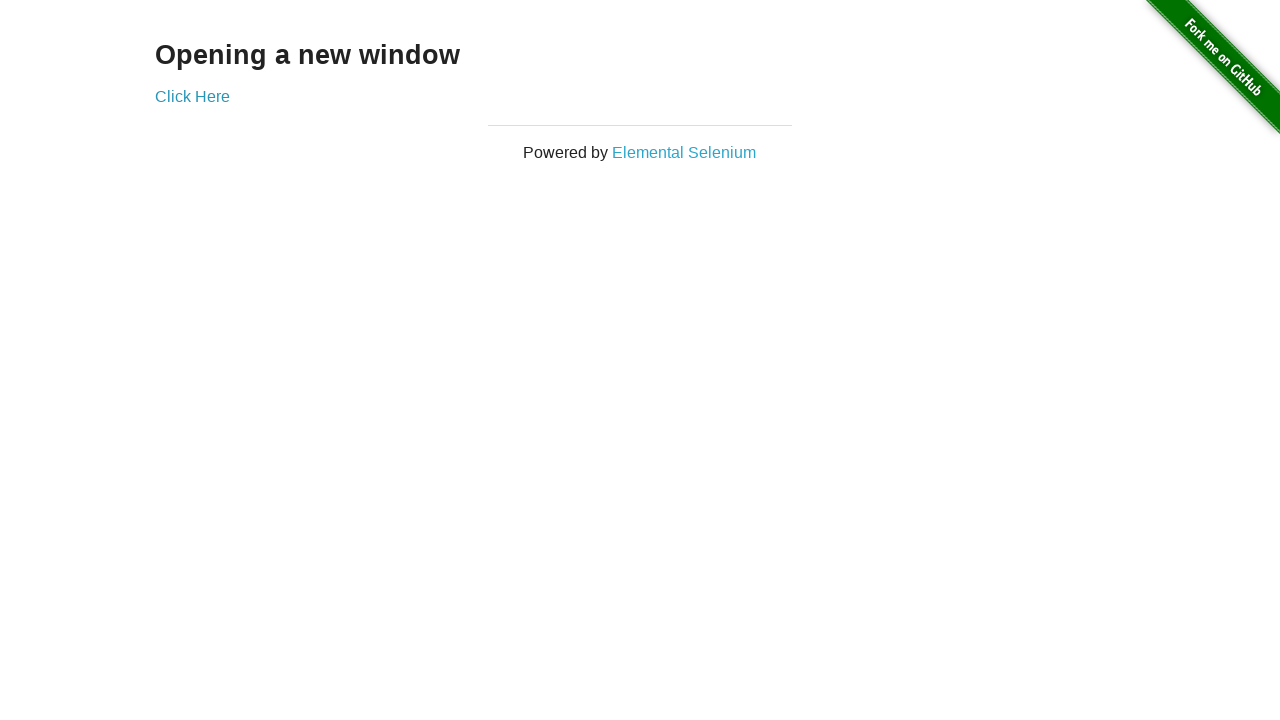

Verified h3 text content on new window is 'New Window'
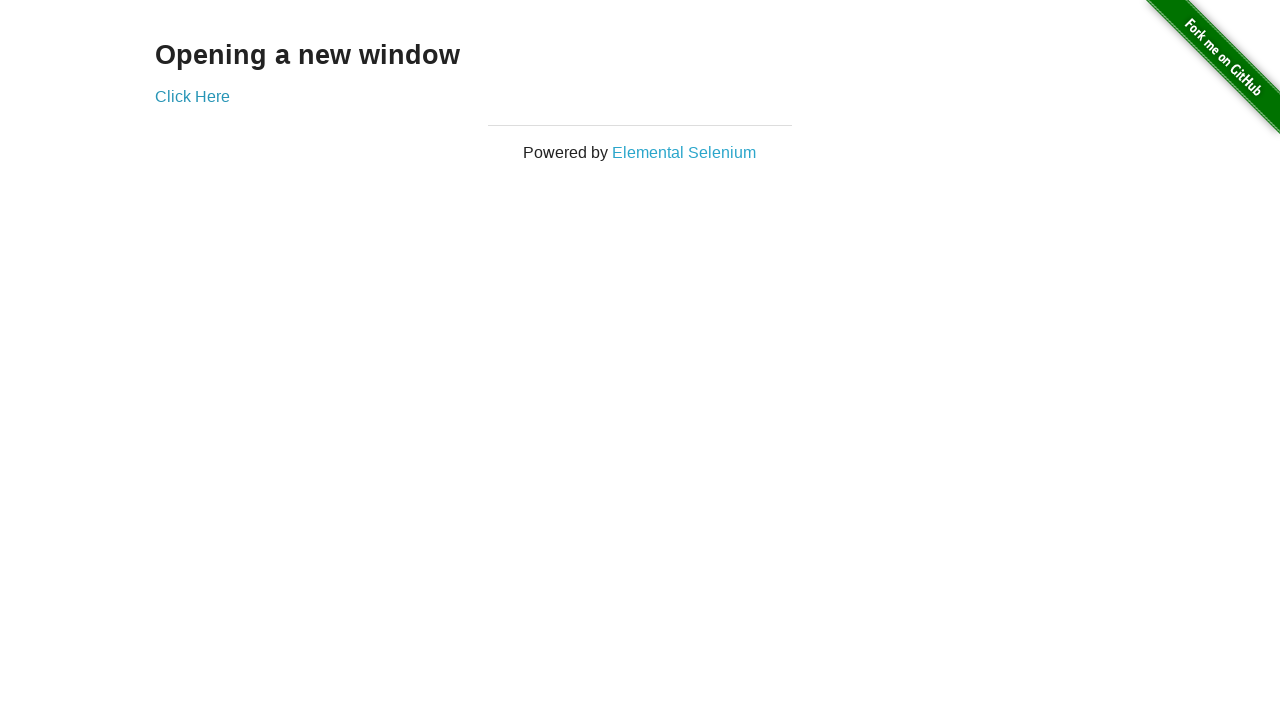

Switched back to original window
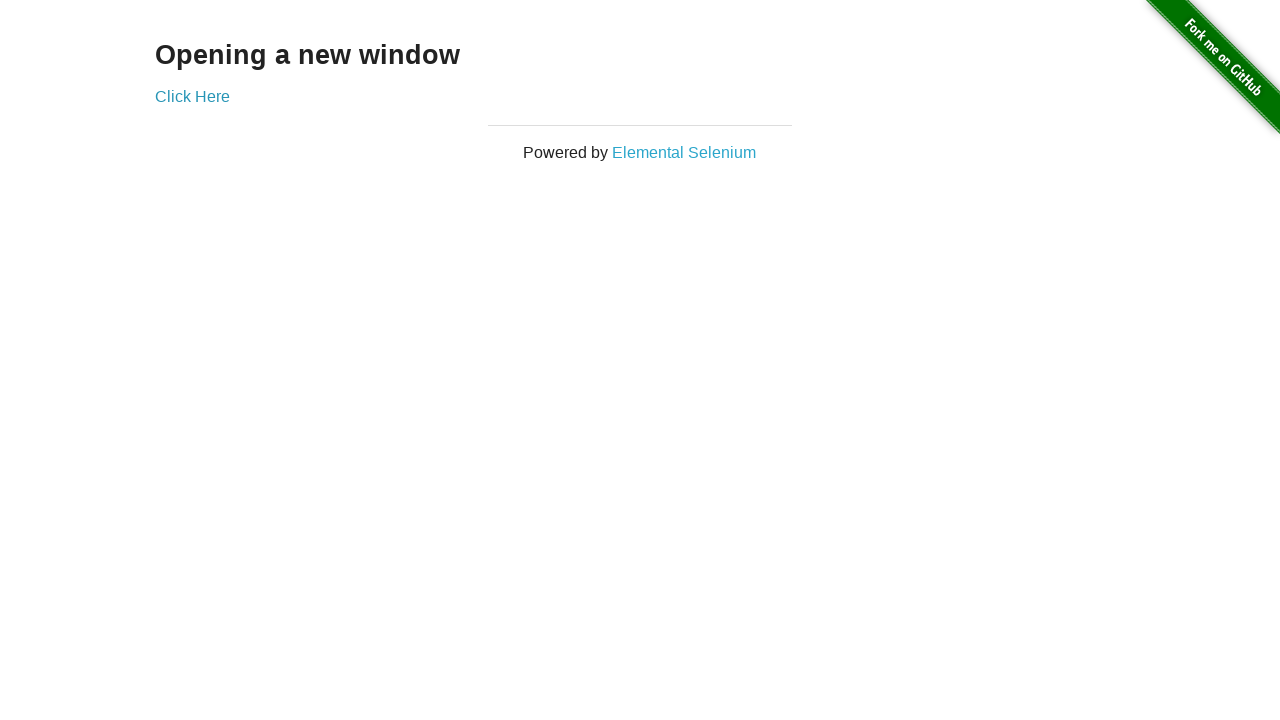

Verified original window title is still 'The Internet'
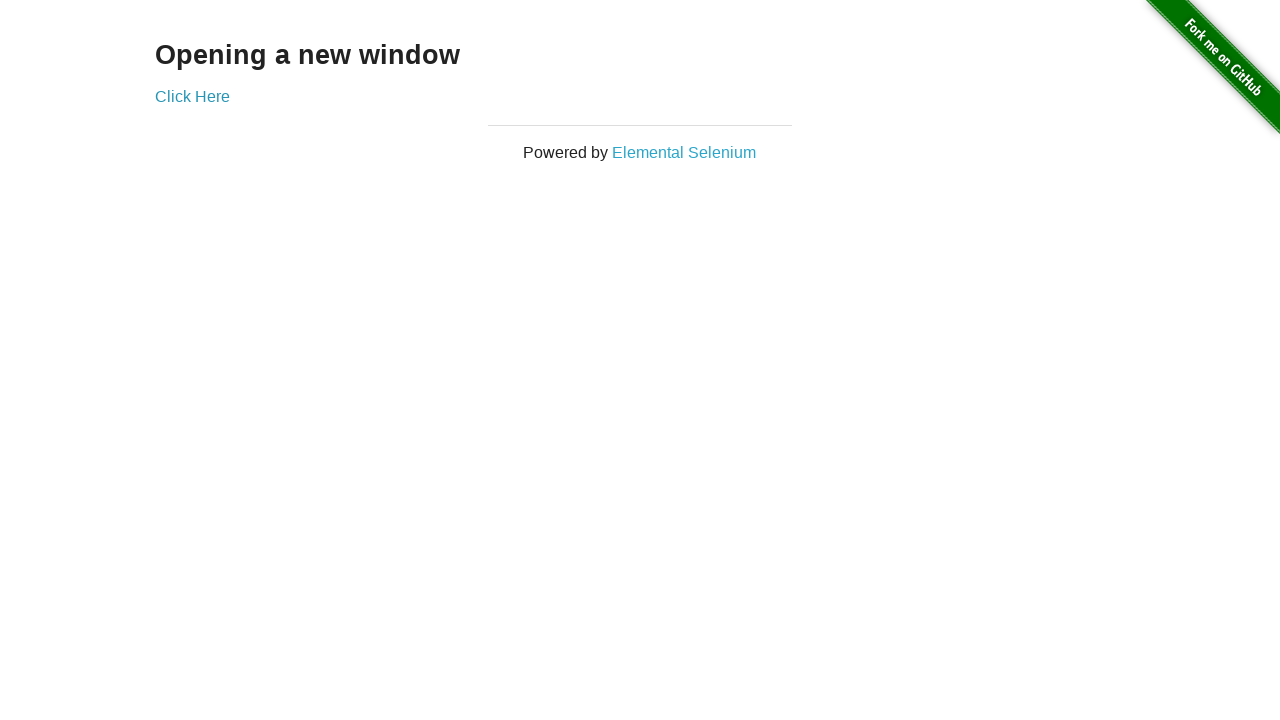

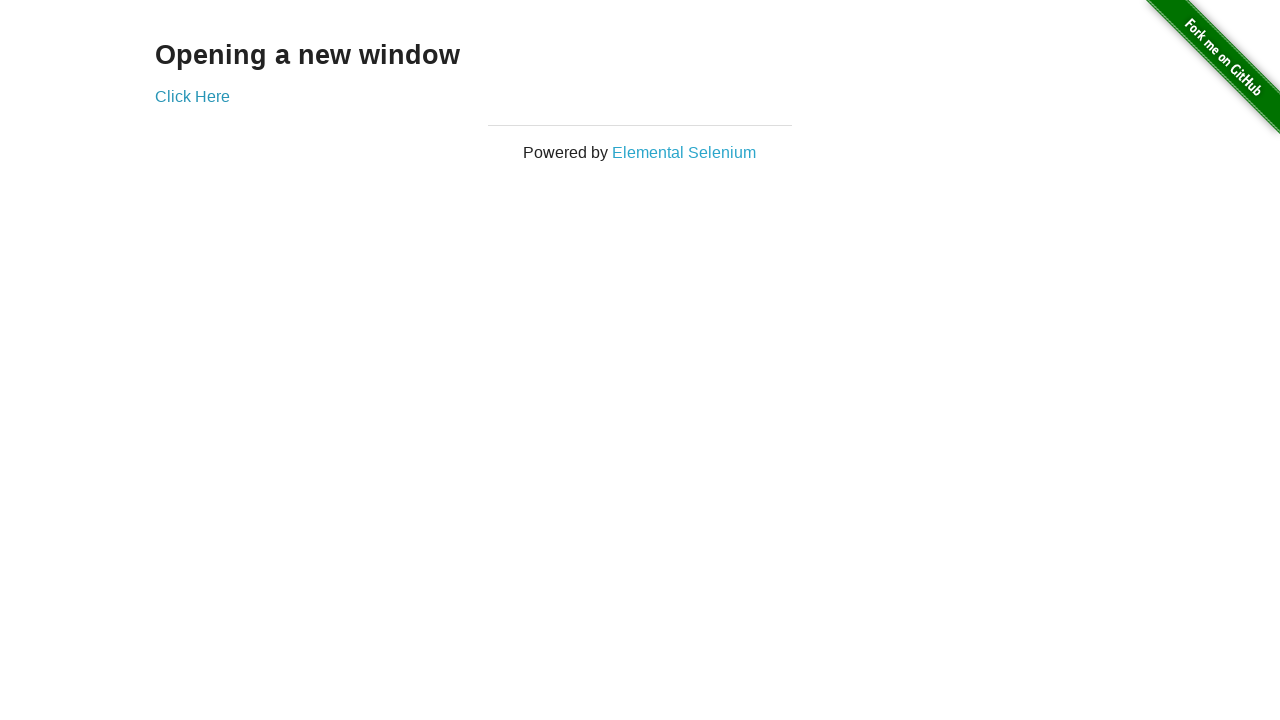